Navigates to the Aditi Mahavidyalaya (Delhi University) website and verifies that the main content rows with list items are loaded and visible.

Starting URL: https://aditi.du.ac.in/

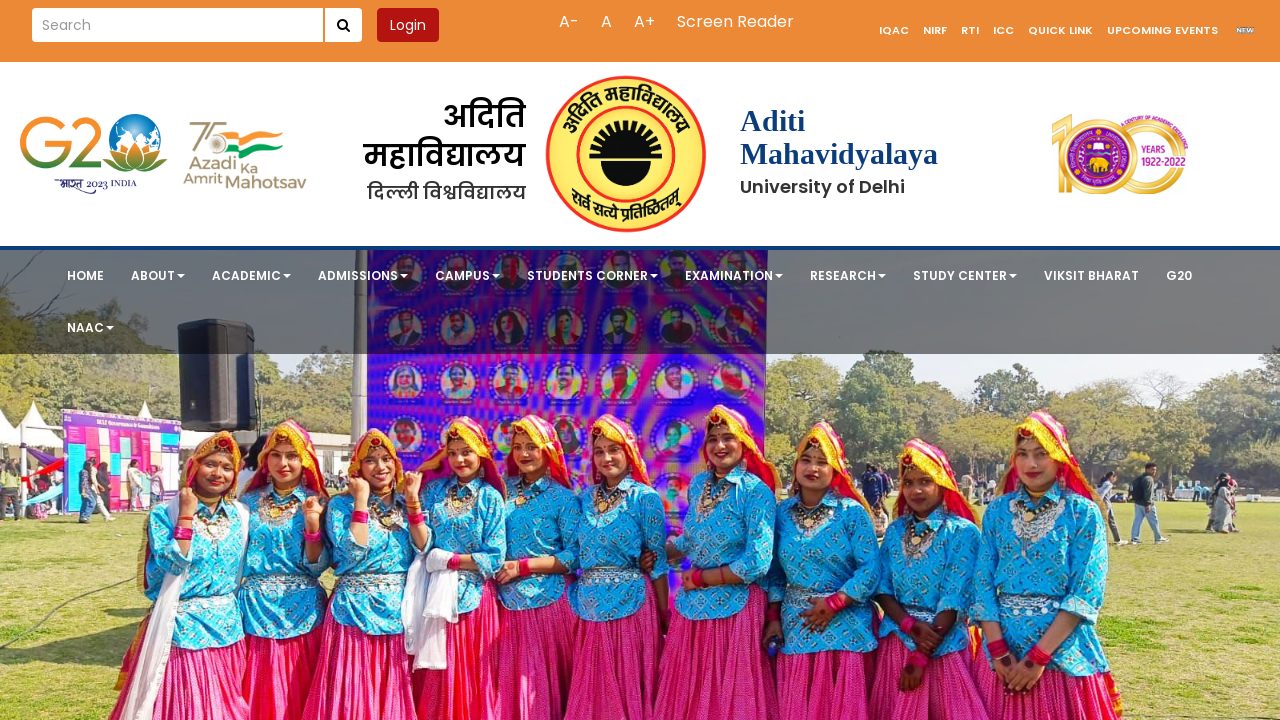

Waited for page to reach networkidle state
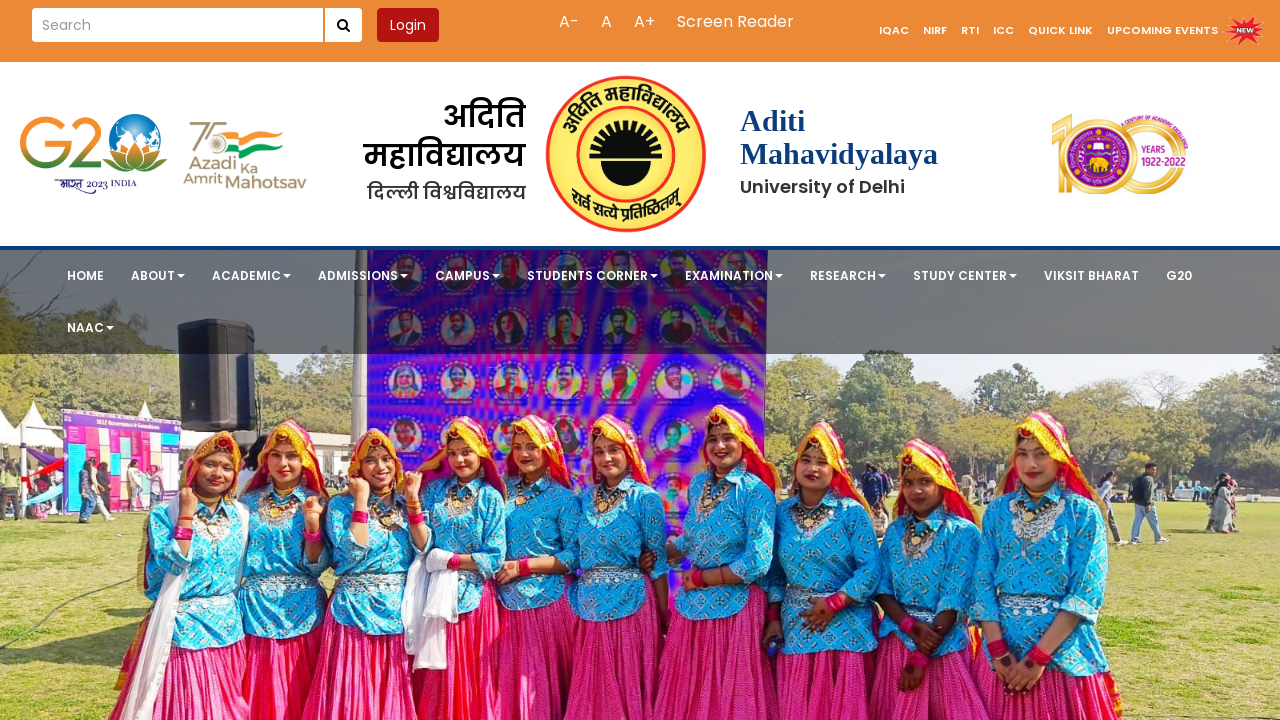

Main content rows with class 'row' loaded and visible
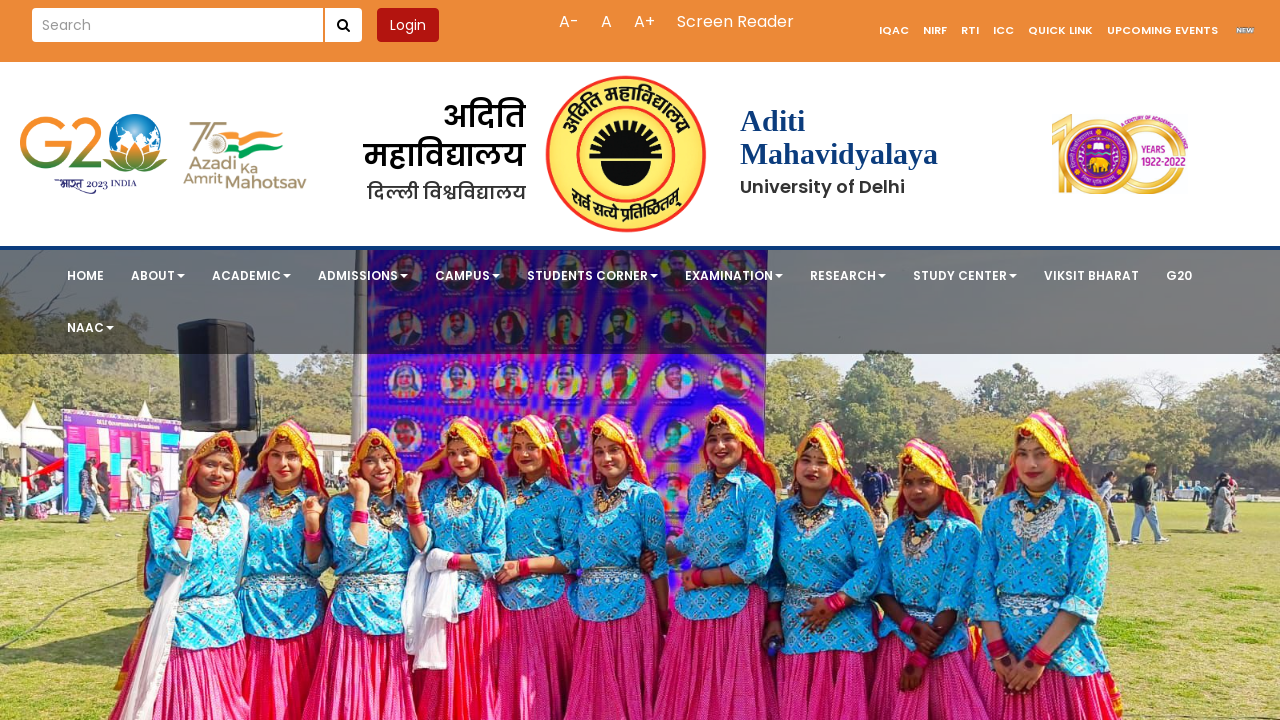

List items with links within rows are loaded and visible
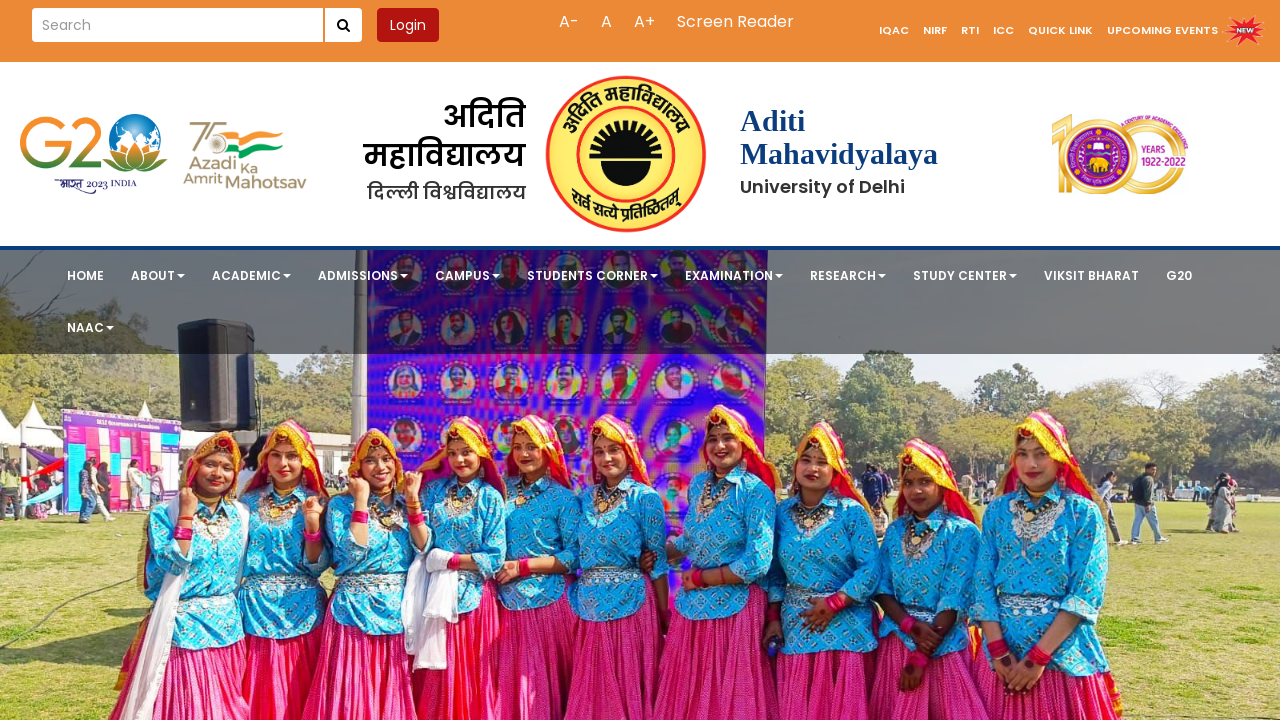

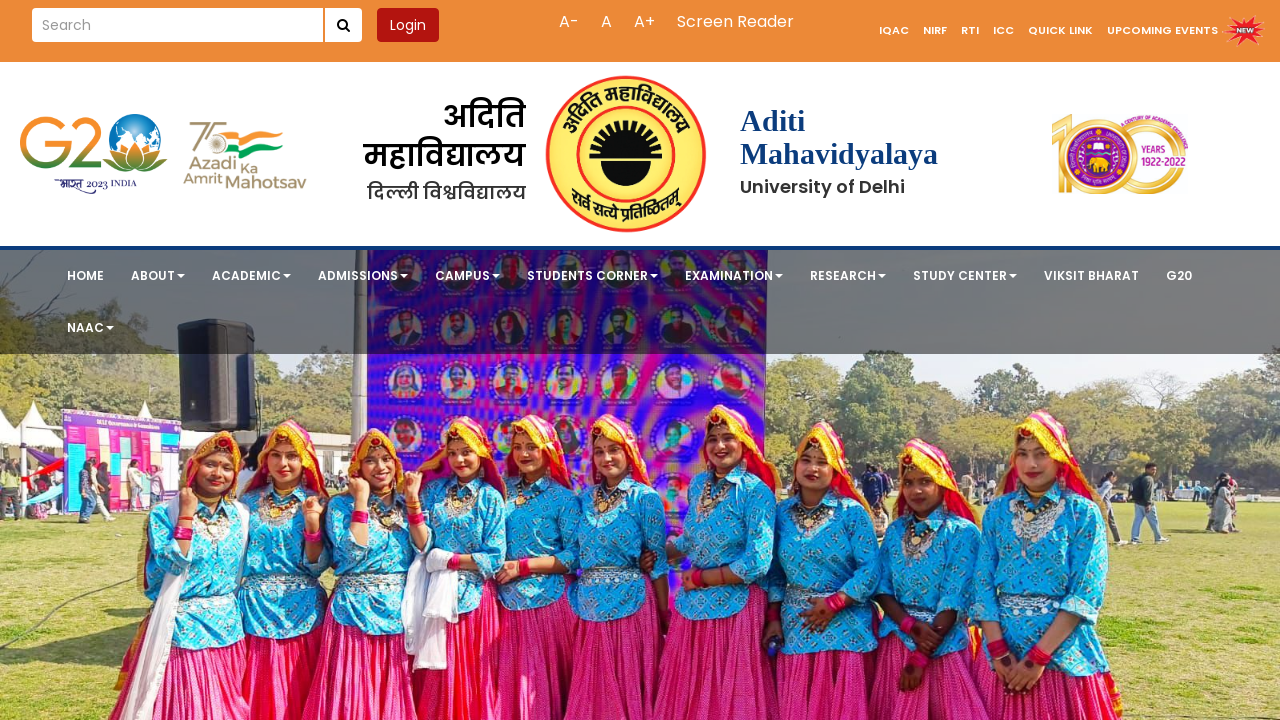